Navigates to the Rahul Shetty Academy Automation Practice page and verifies the page loads successfully by checking the title.

Starting URL: https://www.rahulshettyacademy.com/AutomationPractice/

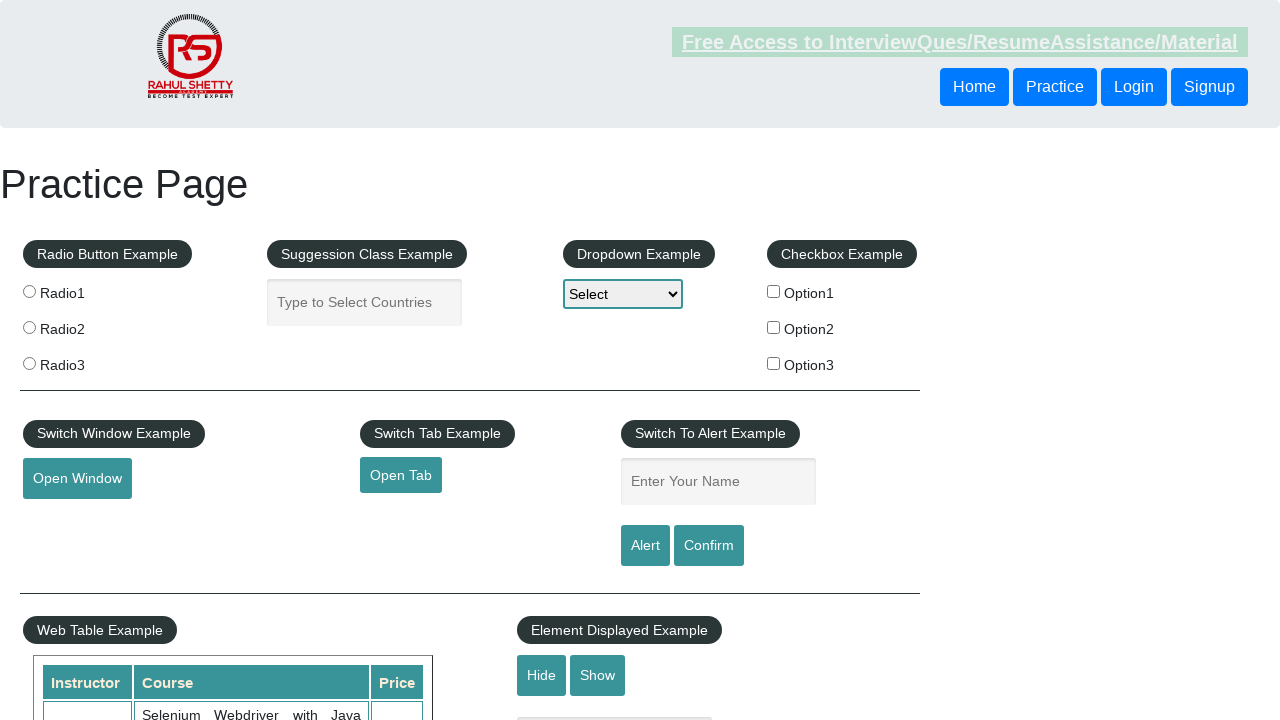

Navigated to Rahul Shetty Academy Automation Practice page
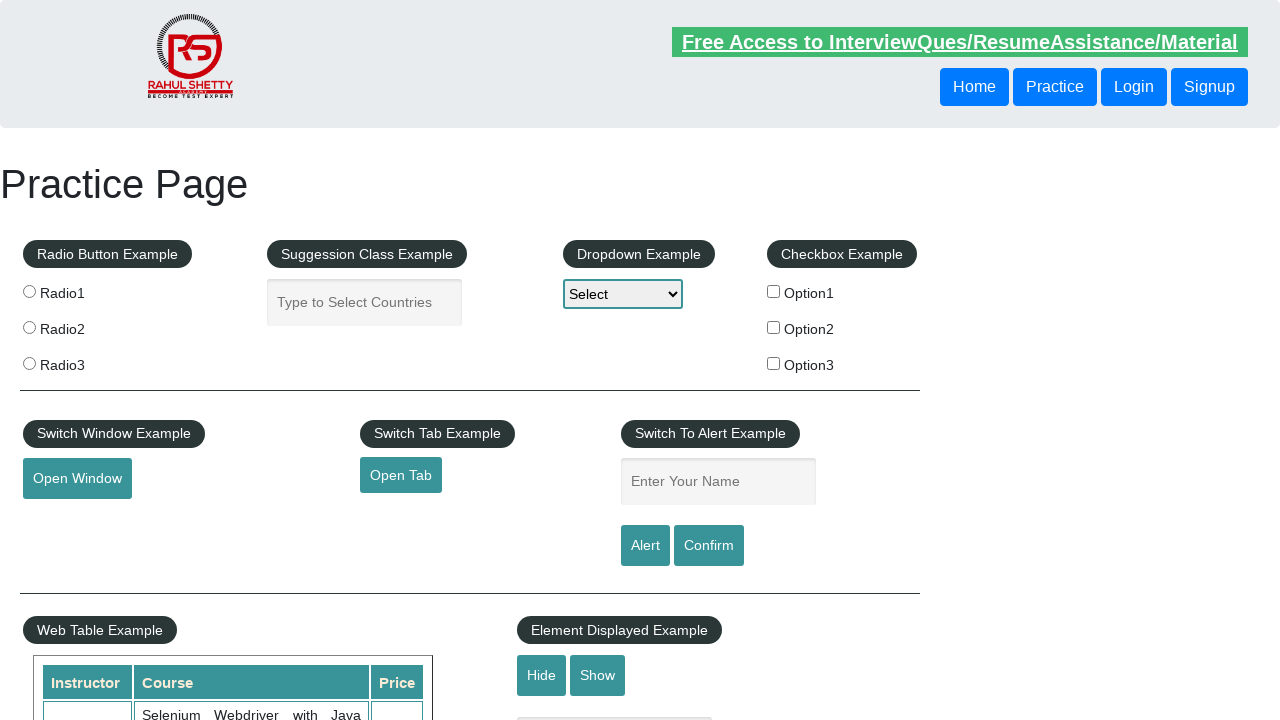

Page DOM content loaded successfully
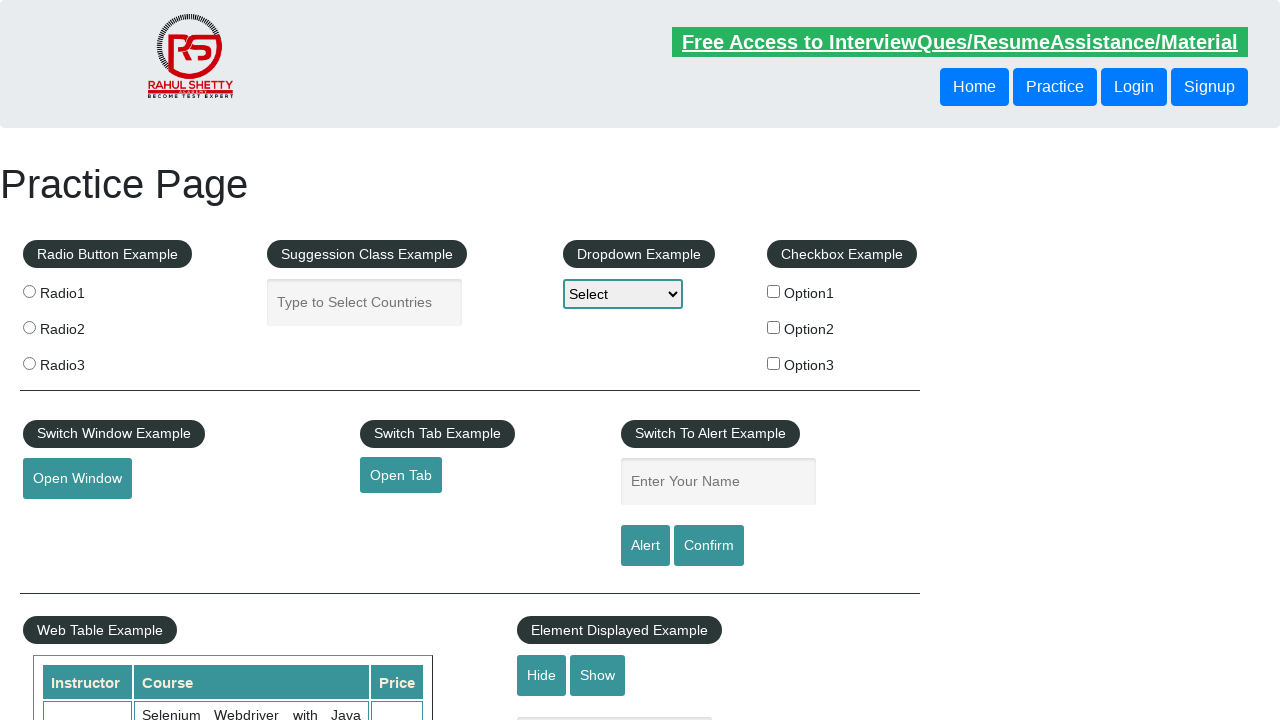

Verified page title is present: 'Practice Page'
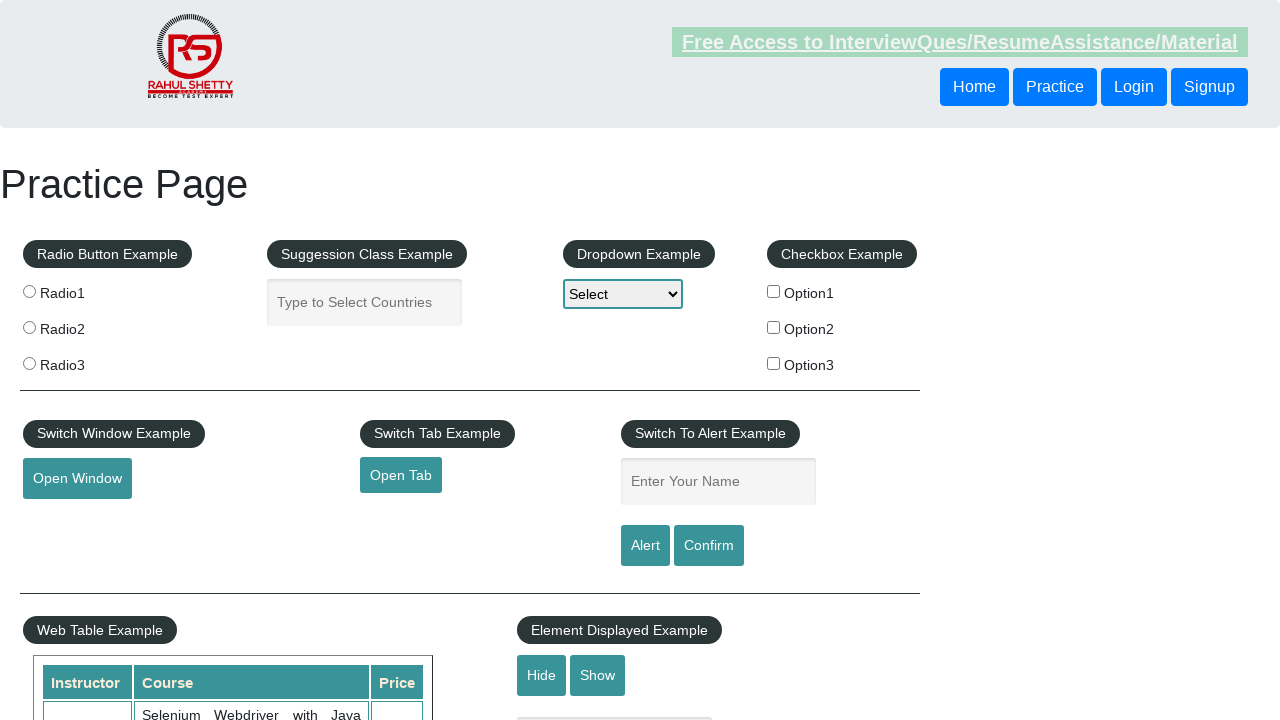

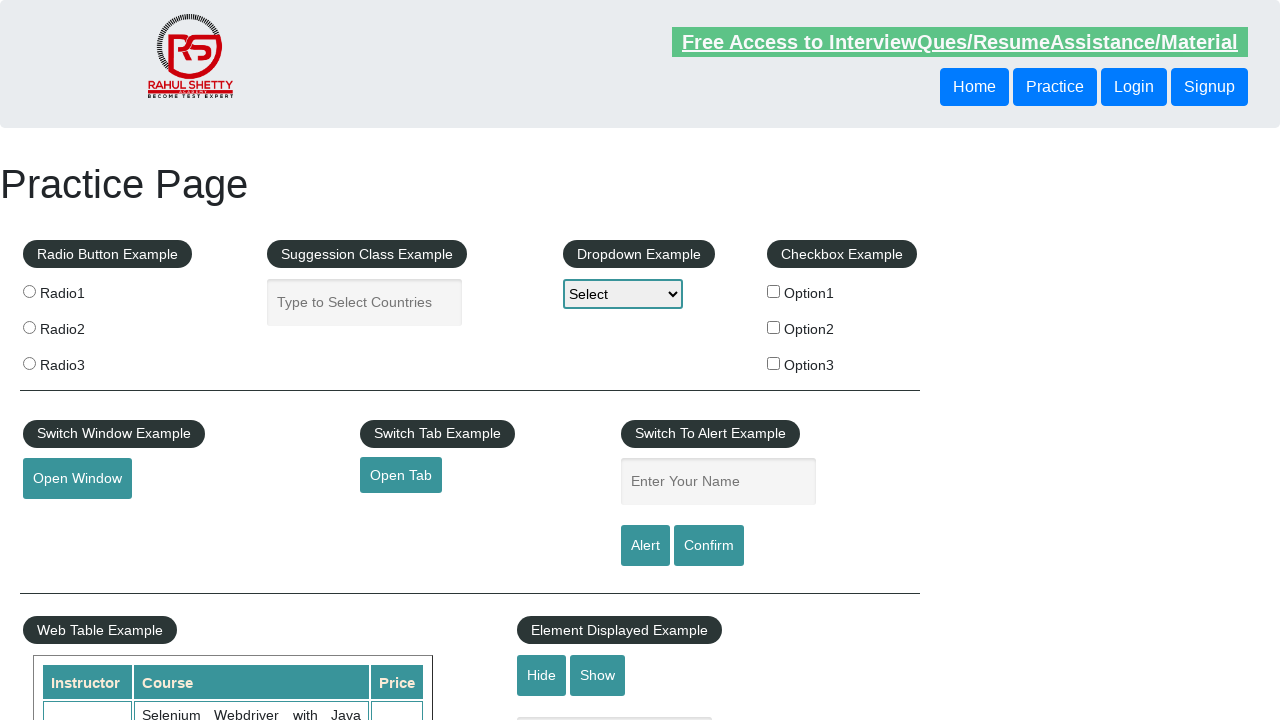